Verifies that the homepage title is "OrangeHRM"

Starting URL: https://opensource-demo.orangehrmlive.com/

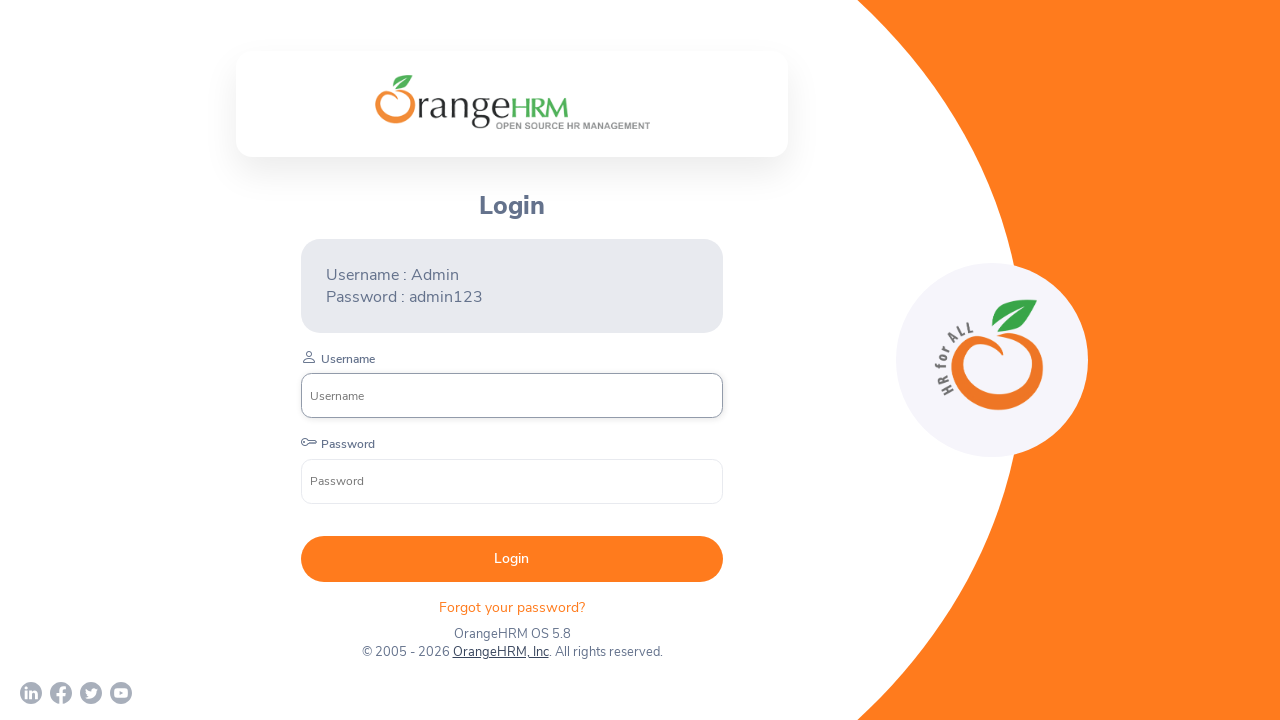

Navigated to OrangeHRM homepage
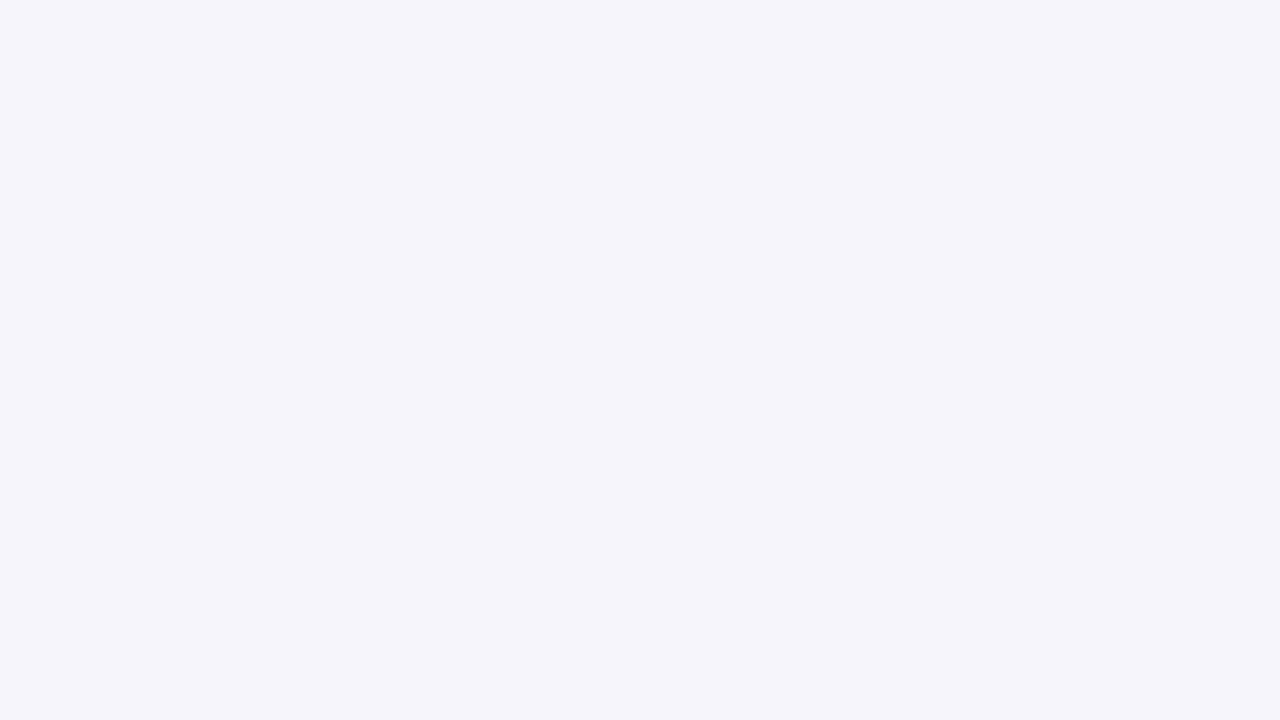

Verified that homepage title is 'OrangeHRM'
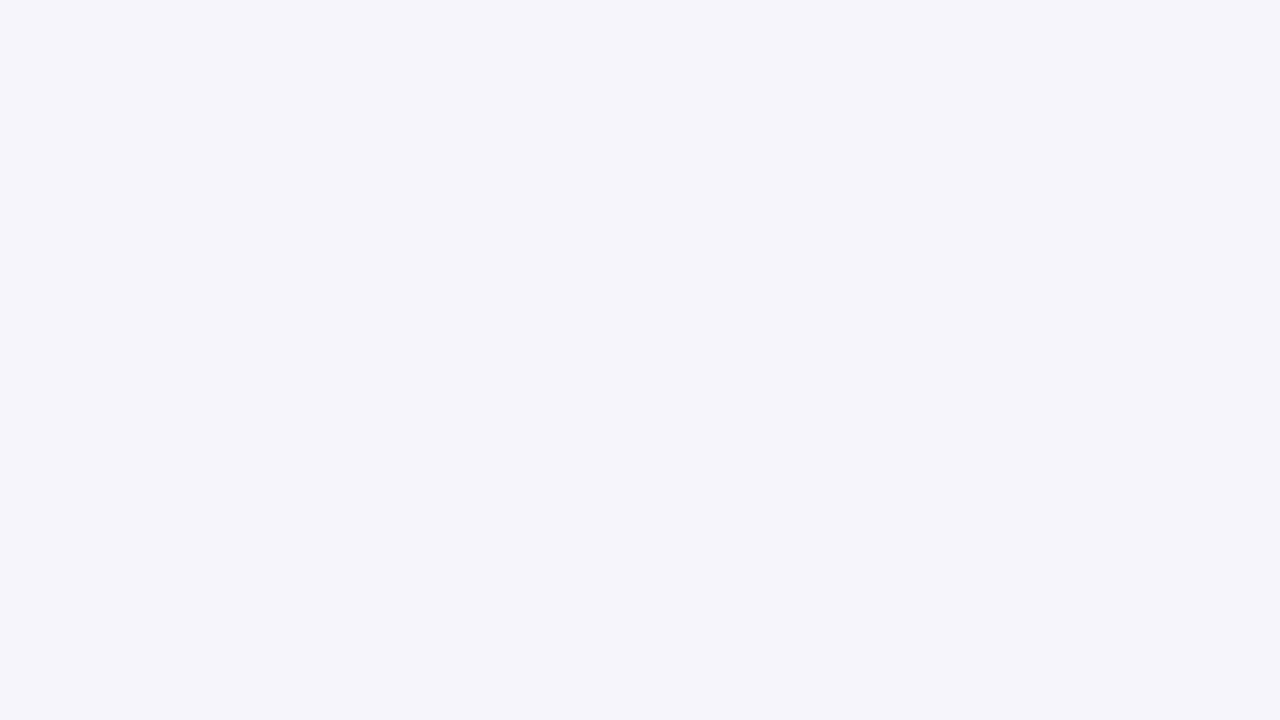

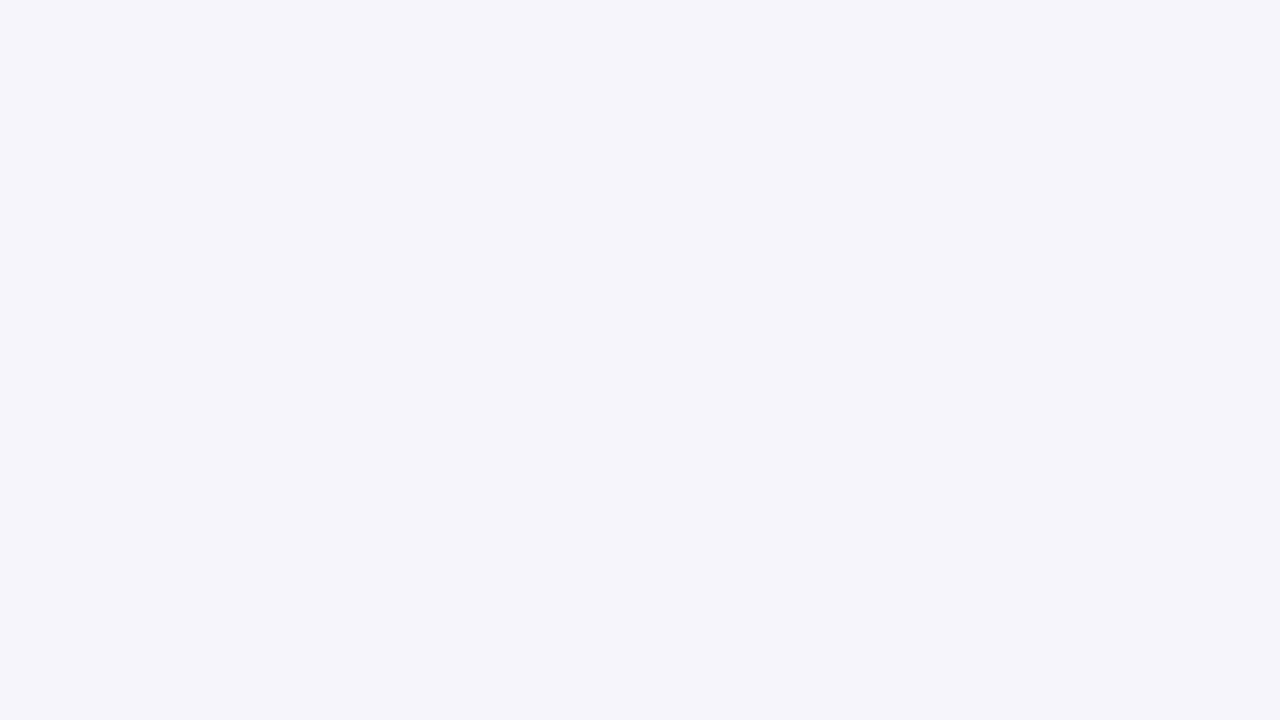